Tests registration form validation when email format is invalid

Starting URL: https://internal.citigov.id/register

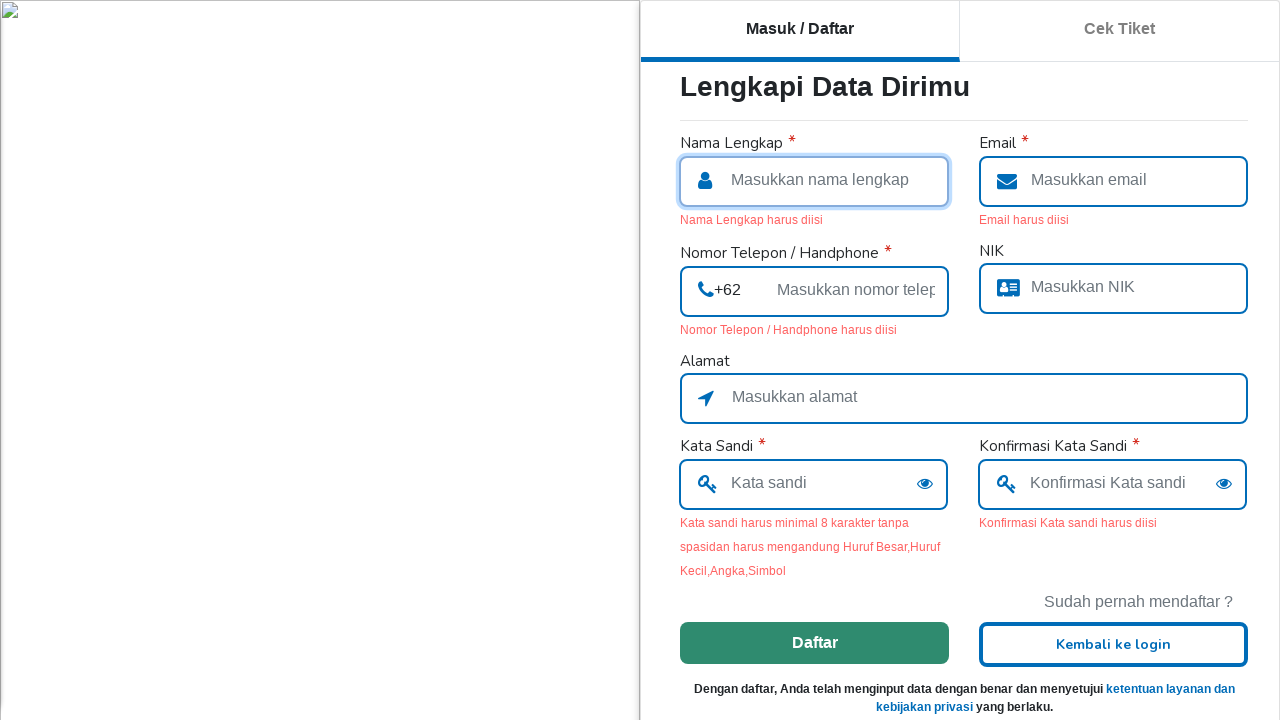

Filled full name field with 'Jannah' on [name=fullName]
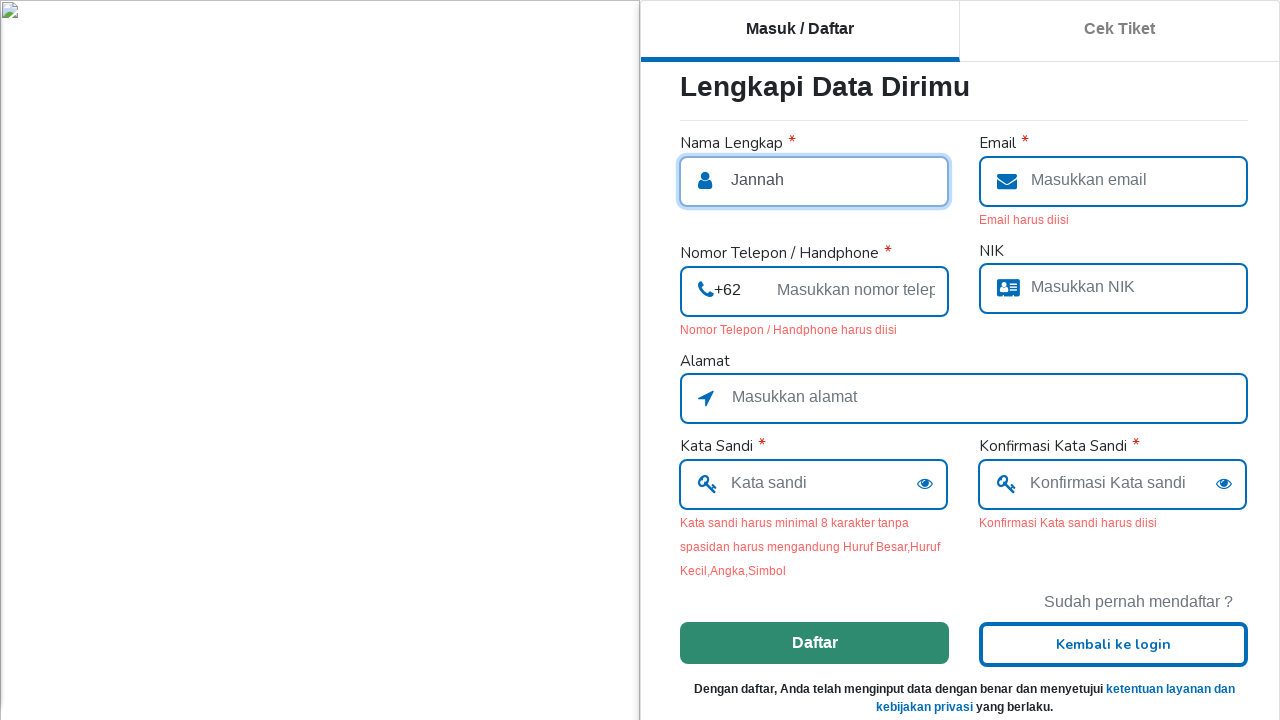

Filled email field with invalid format 'testerjannah' (missing @ symbol) on [name=email]
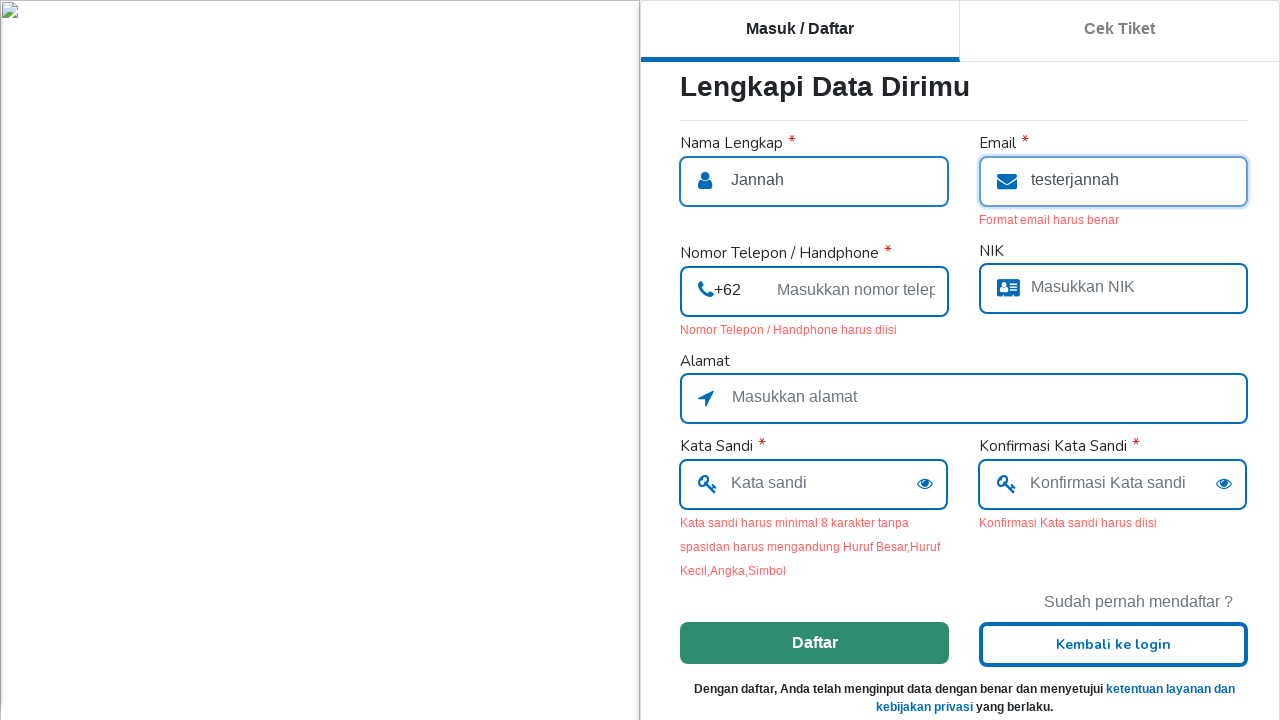

Filled phone number field with '089699018475' on [name=telp]
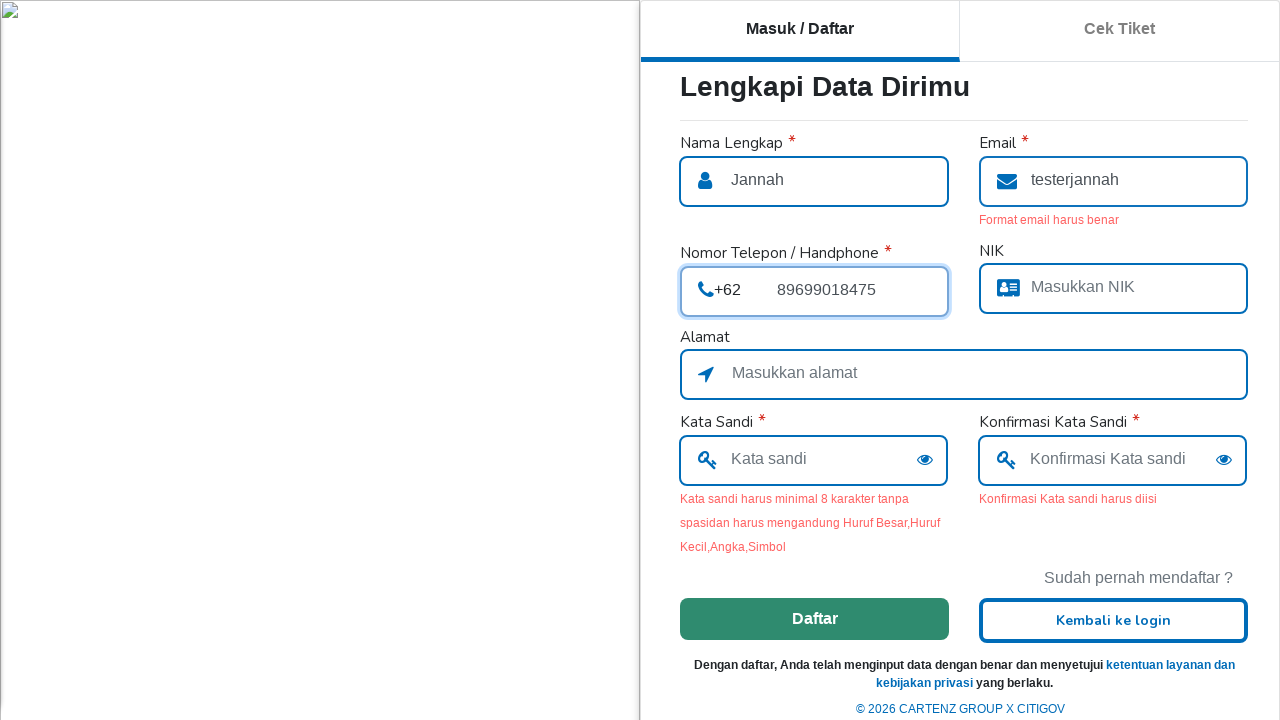

Filled password field with 'Jannah123_' on [name=password]
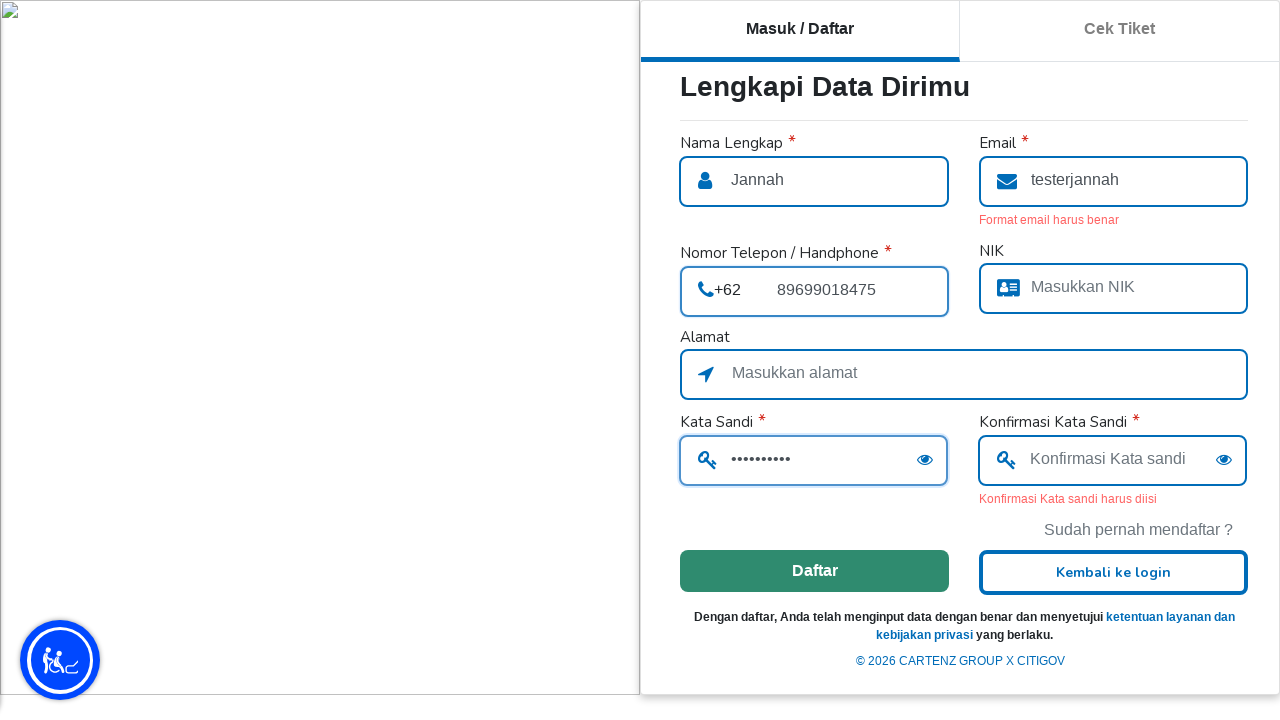

Filled password confirmation field with 'Jannah123_' on [name=confirmPassword]
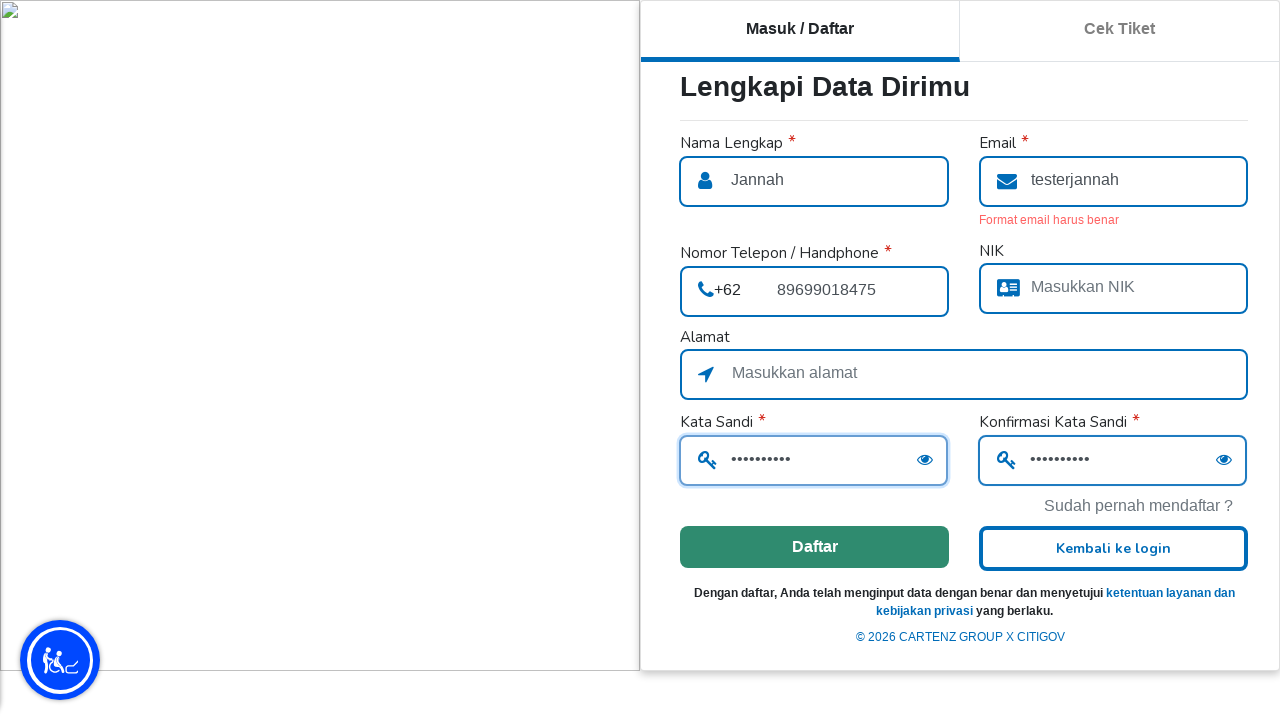

Verified error message 'Format email harus benar' is displayed
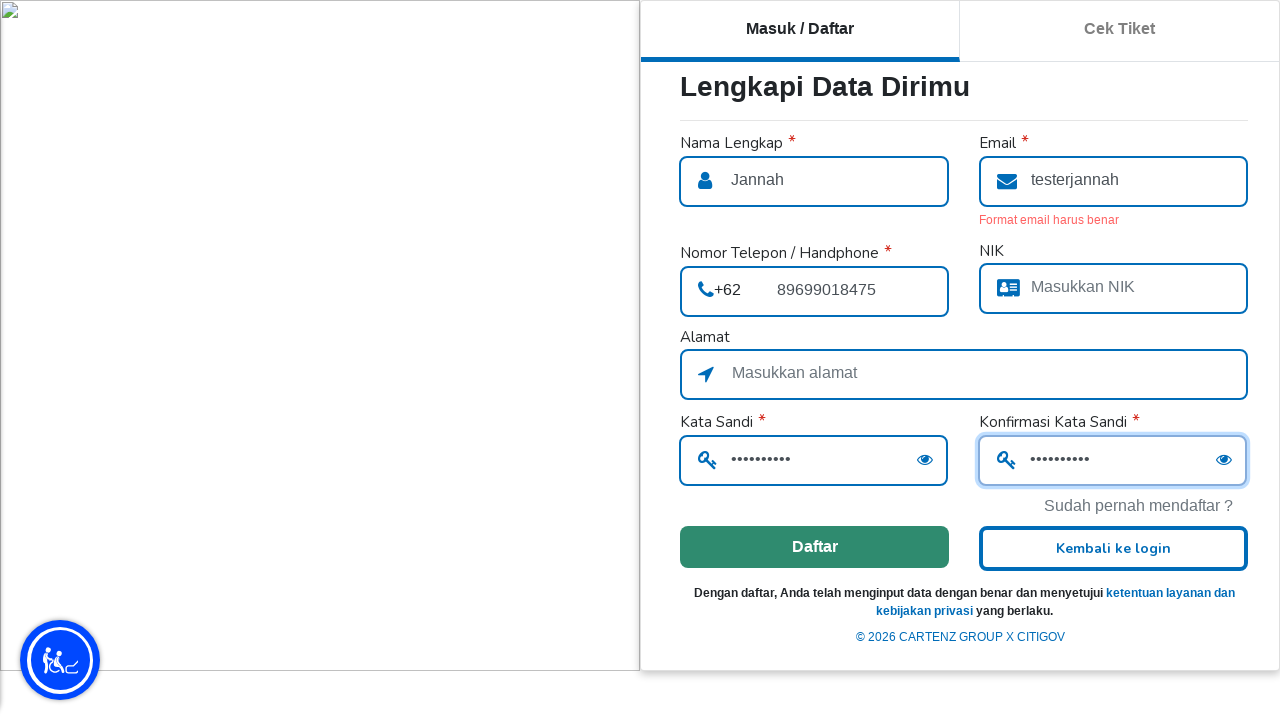

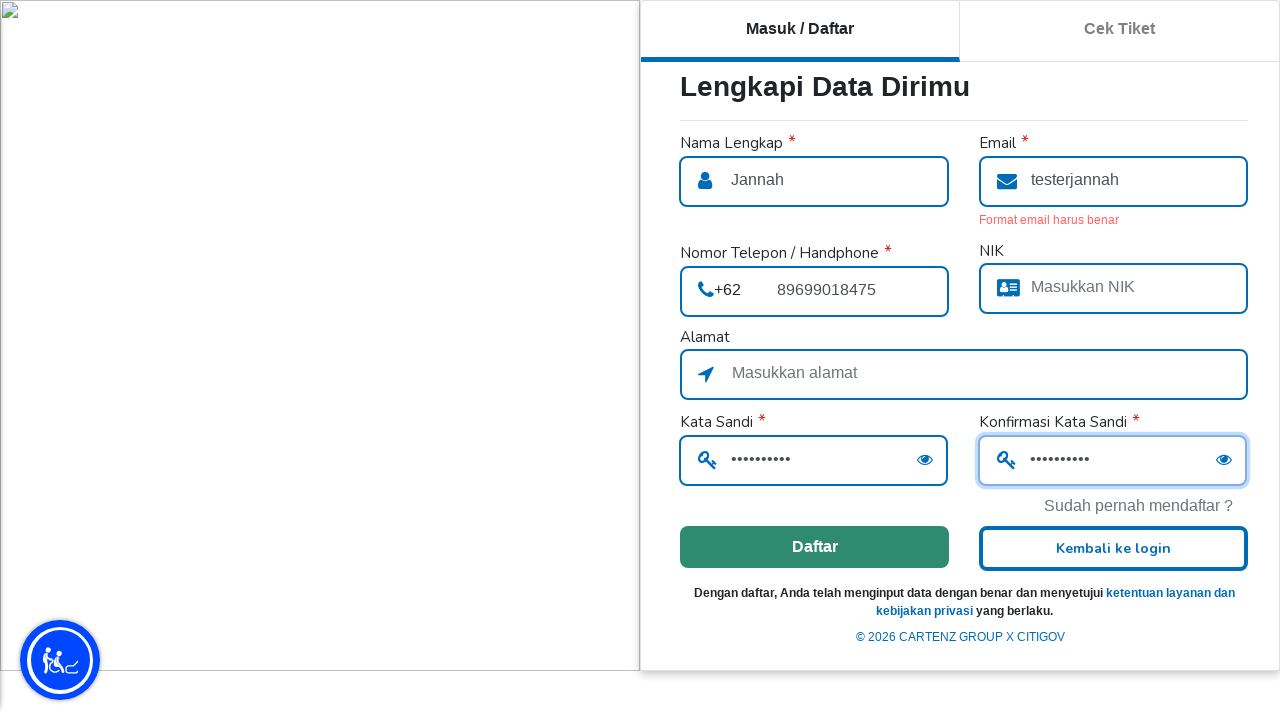